Tests autocomplete functionality by typing a partial country name and selecting from suggestions

Starting URL: https://rahulshettyacademy.com/AutomationPractice/

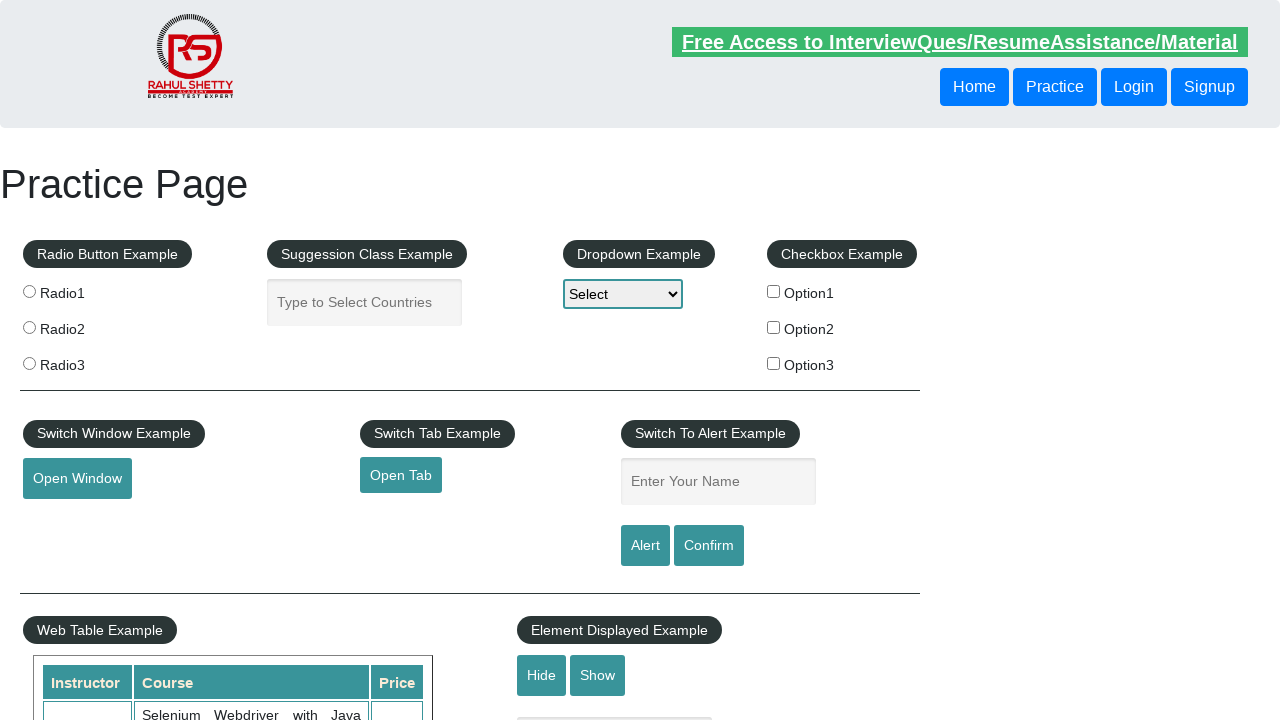

Typed 'United' into the autocomplete field on #autocomplete
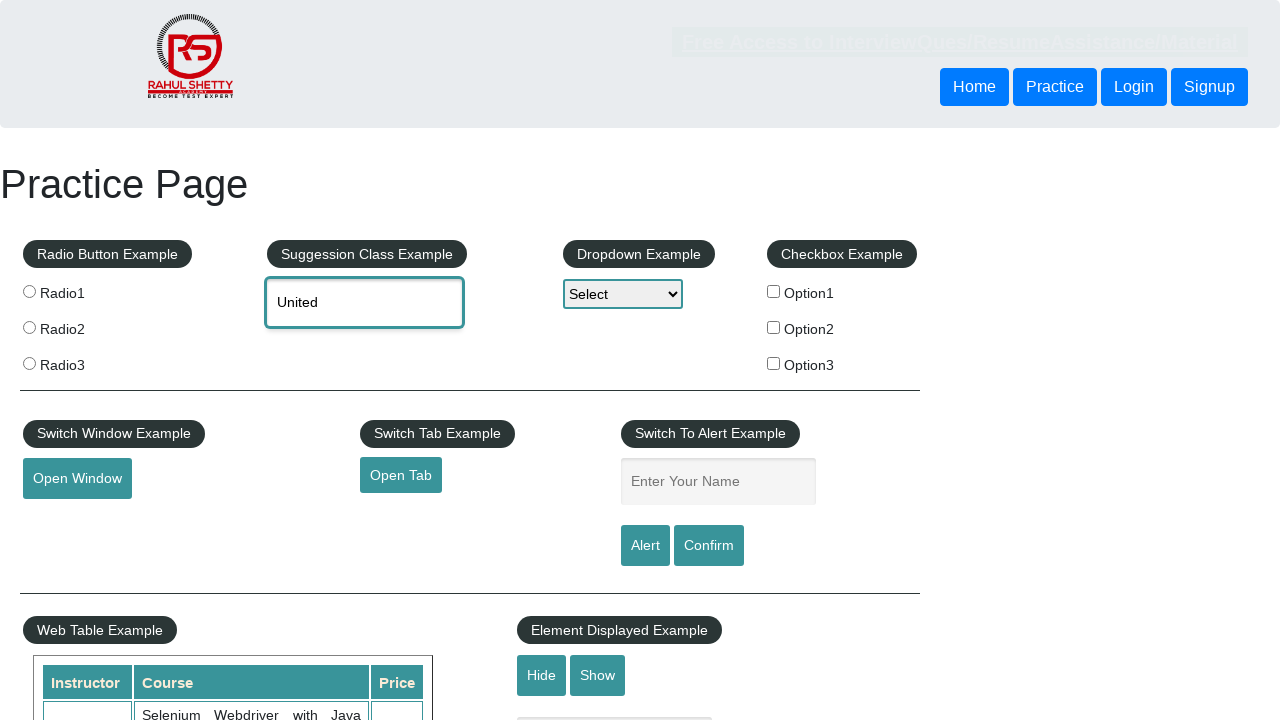

Autocomplete suggestions appeared
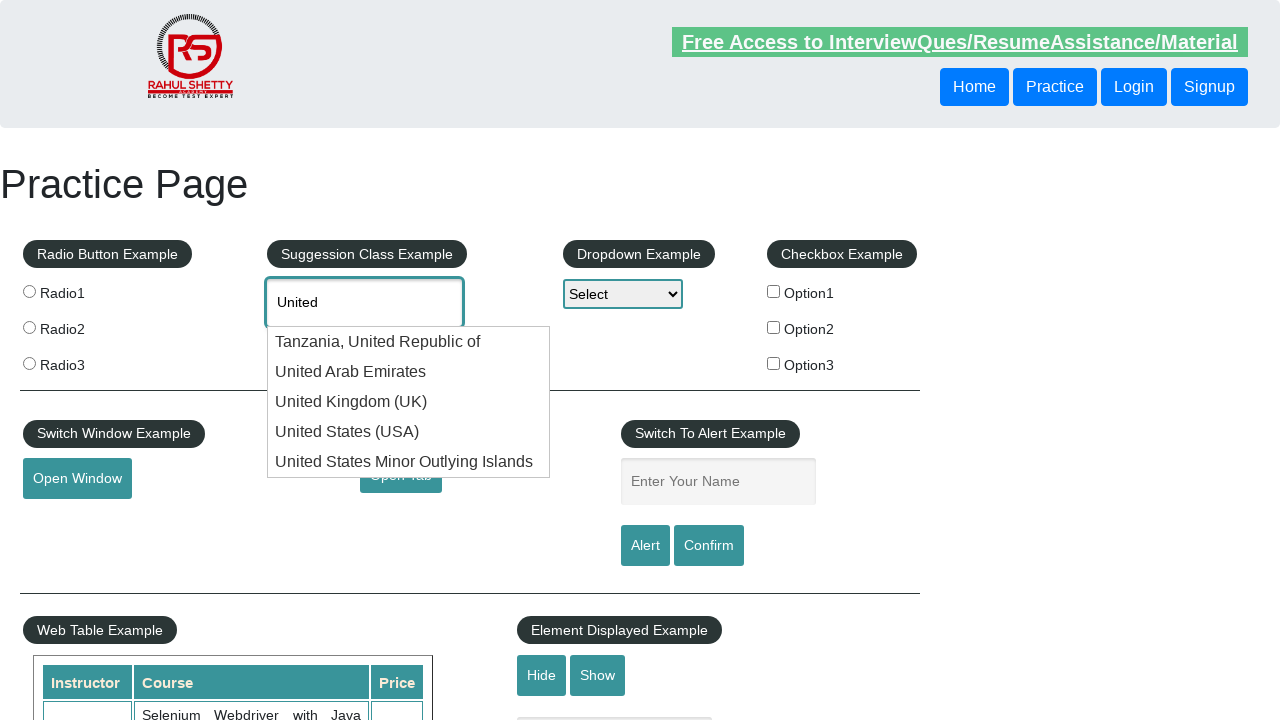

Selected 'United States (USA)' from the autocomplete suggestions at (409, 432) on div.ui-menu-item-wrapper:has-text('United States (USA)')
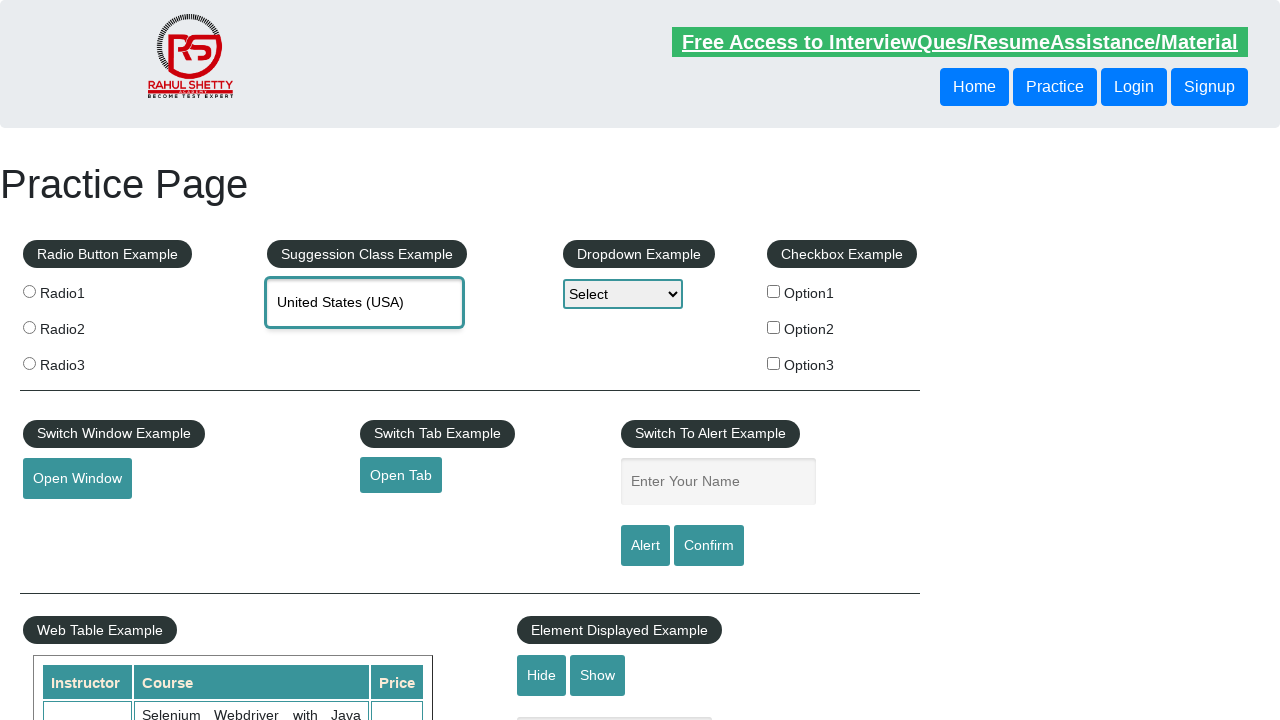

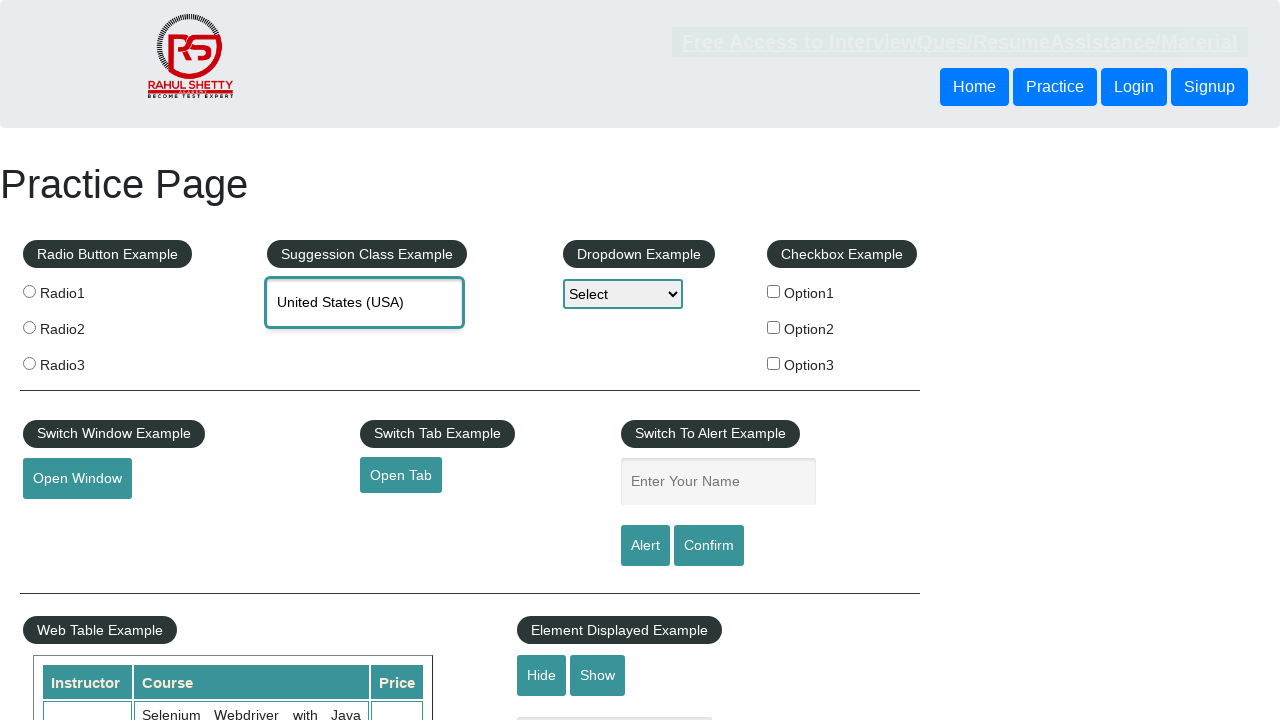